Tests pressing the tab key without targeting a specific element and verifies the page displays the correct key press result.

Starting URL: http://the-internet.herokuapp.com/key_presses

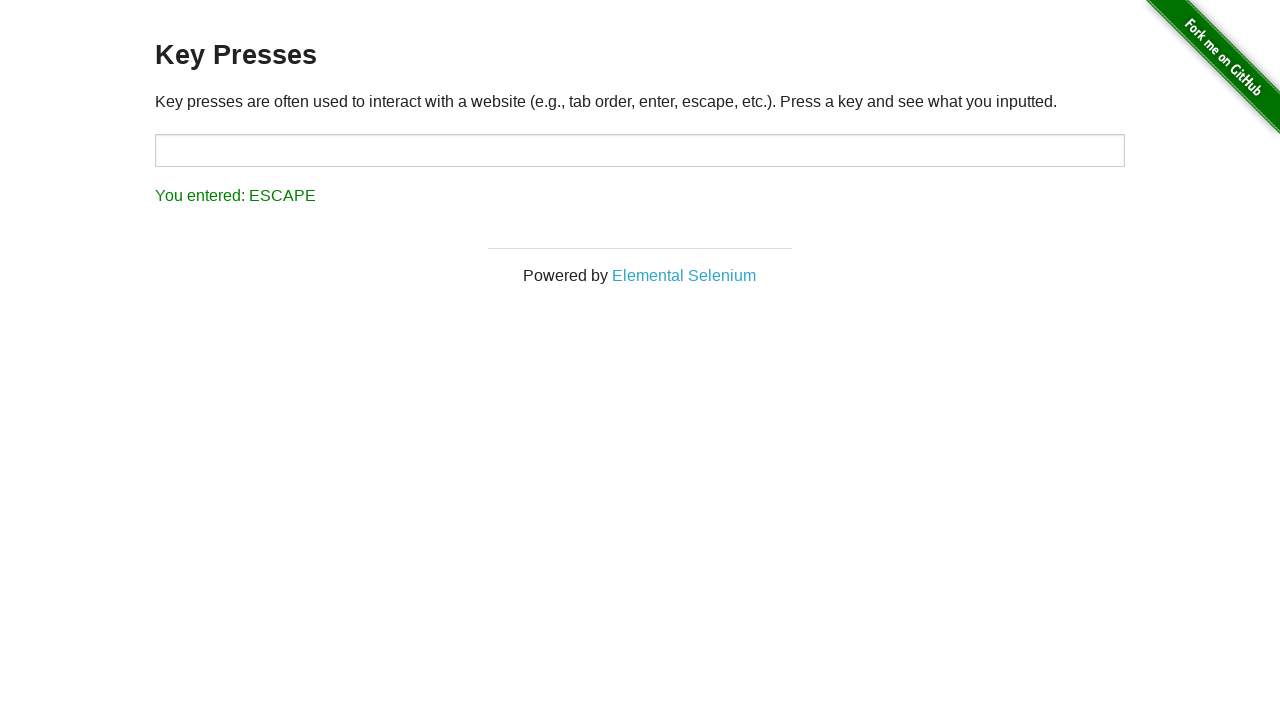

Pressed Tab key on the page
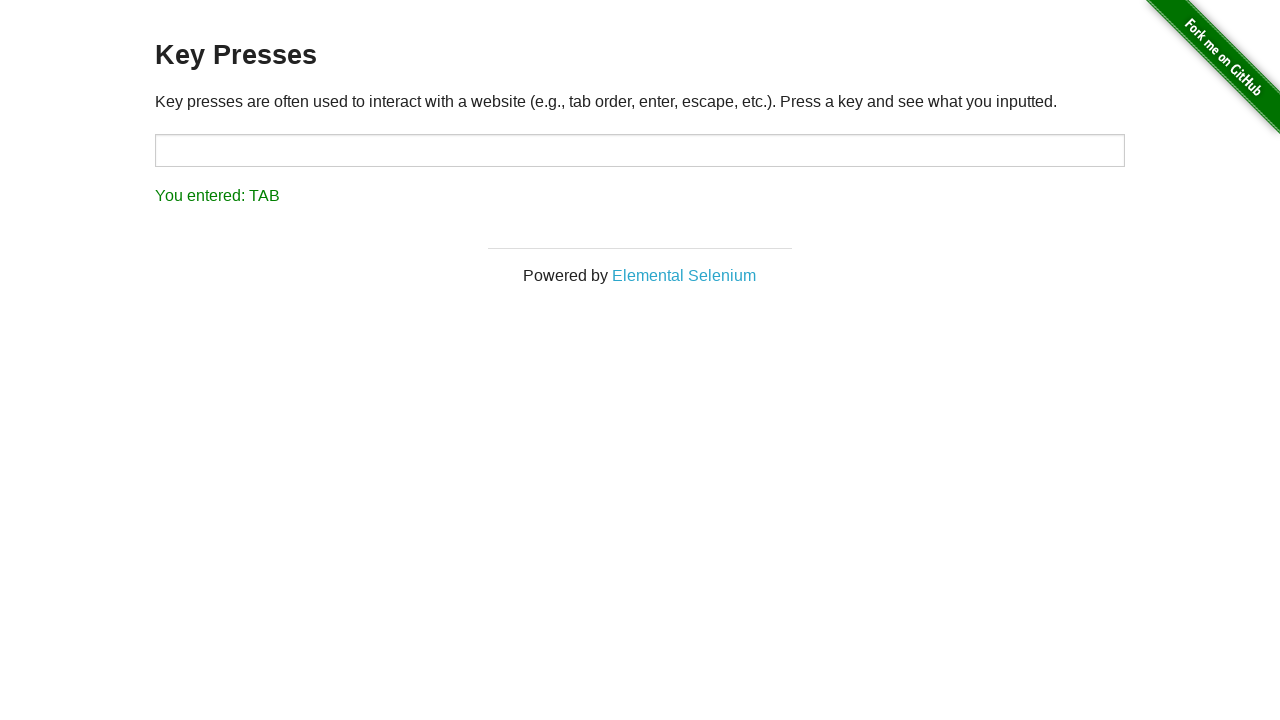

Waited for result element to appear
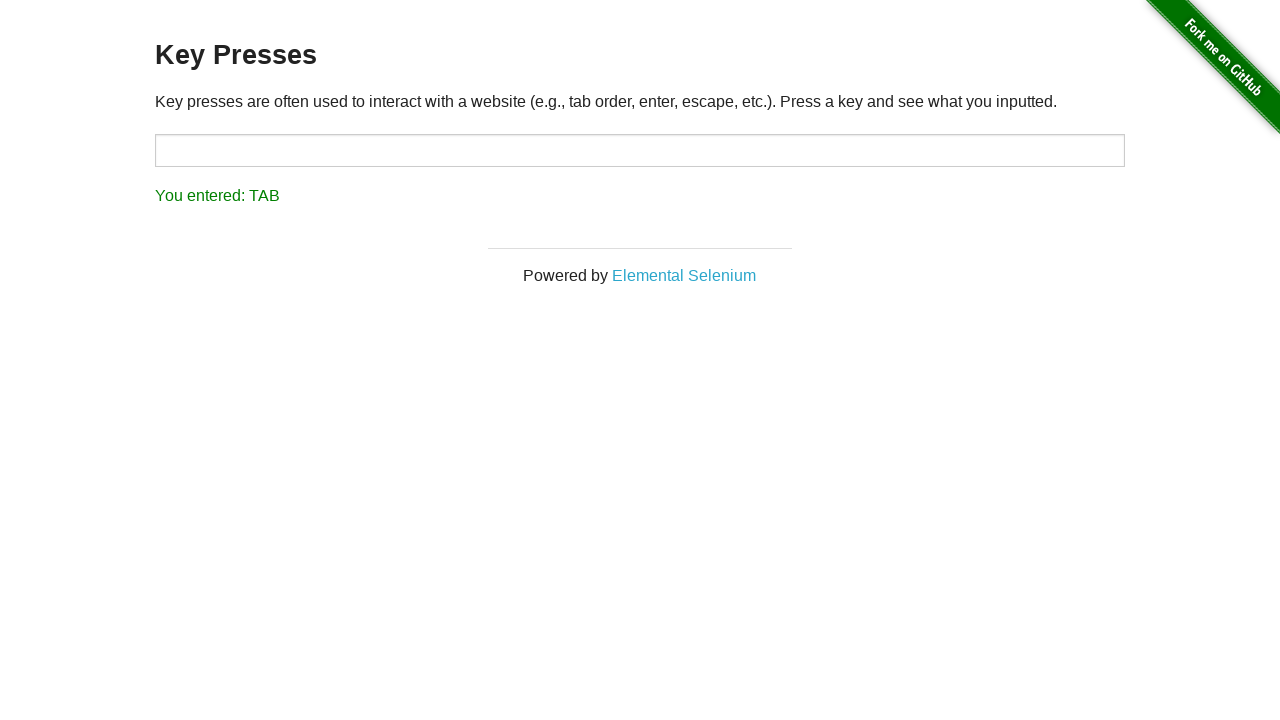

Retrieved result text content
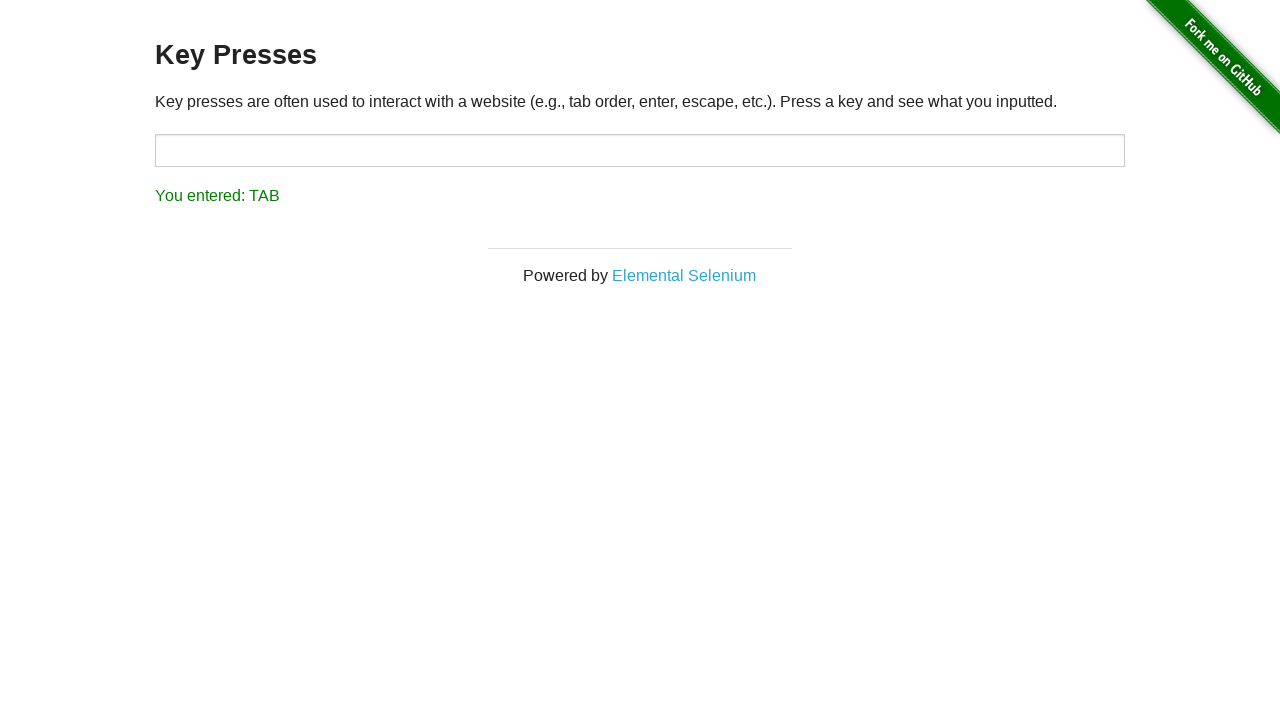

Verified result text equals 'You entered: TAB'
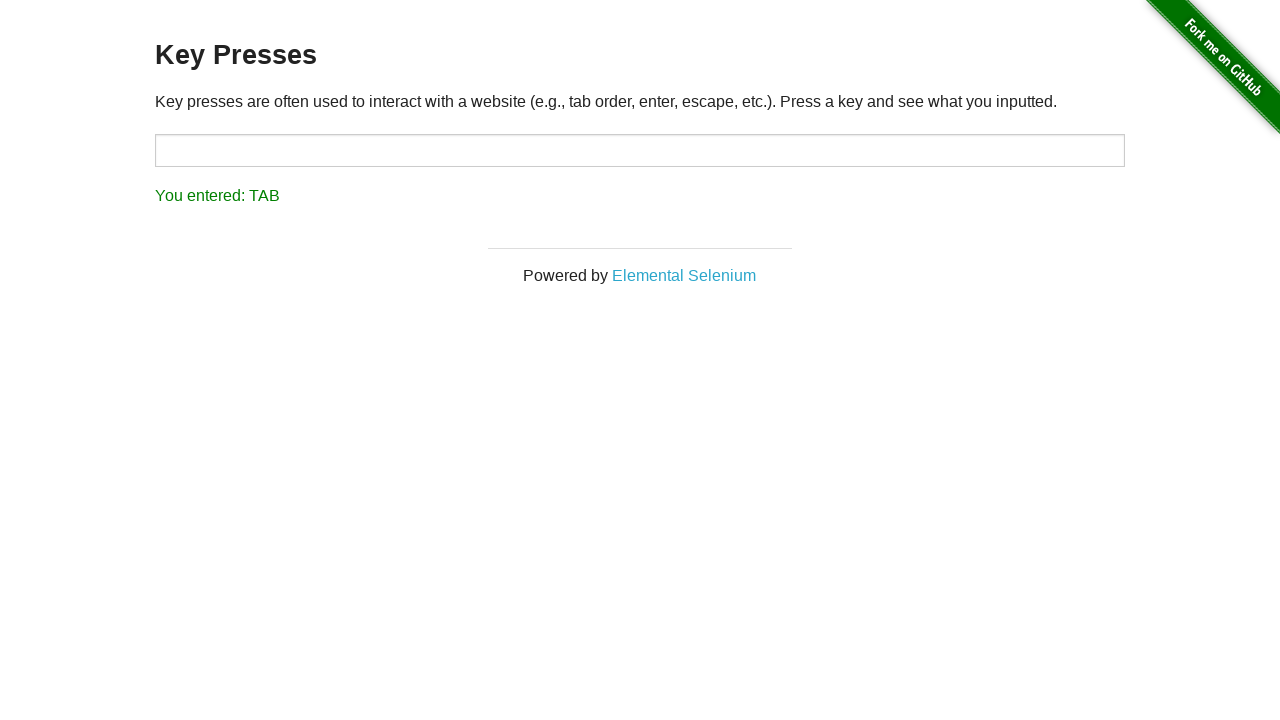

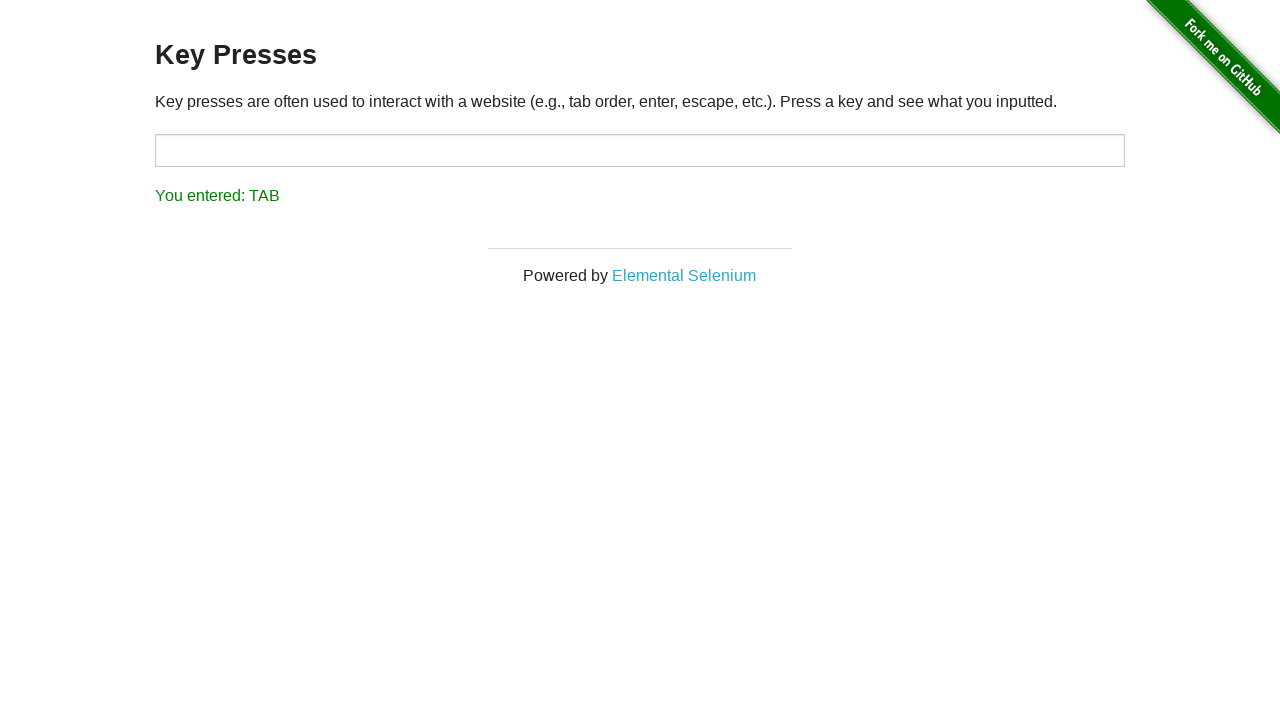